Tests the text input functionality by entering "SkyPro" into an input field and clicking a button, which updates the button's text to match the input value

Starting URL: http://uitestingplayground.com/textinput

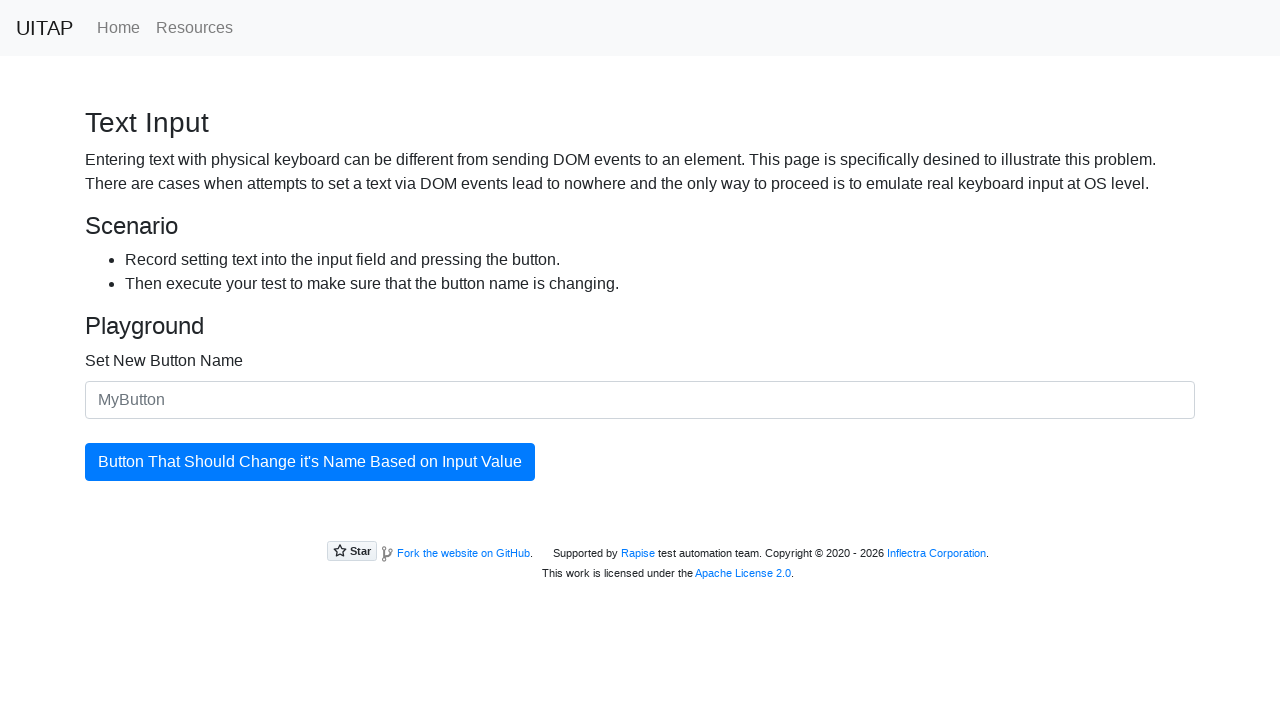

Filled input field with 'SkyPro' on #newButtonName
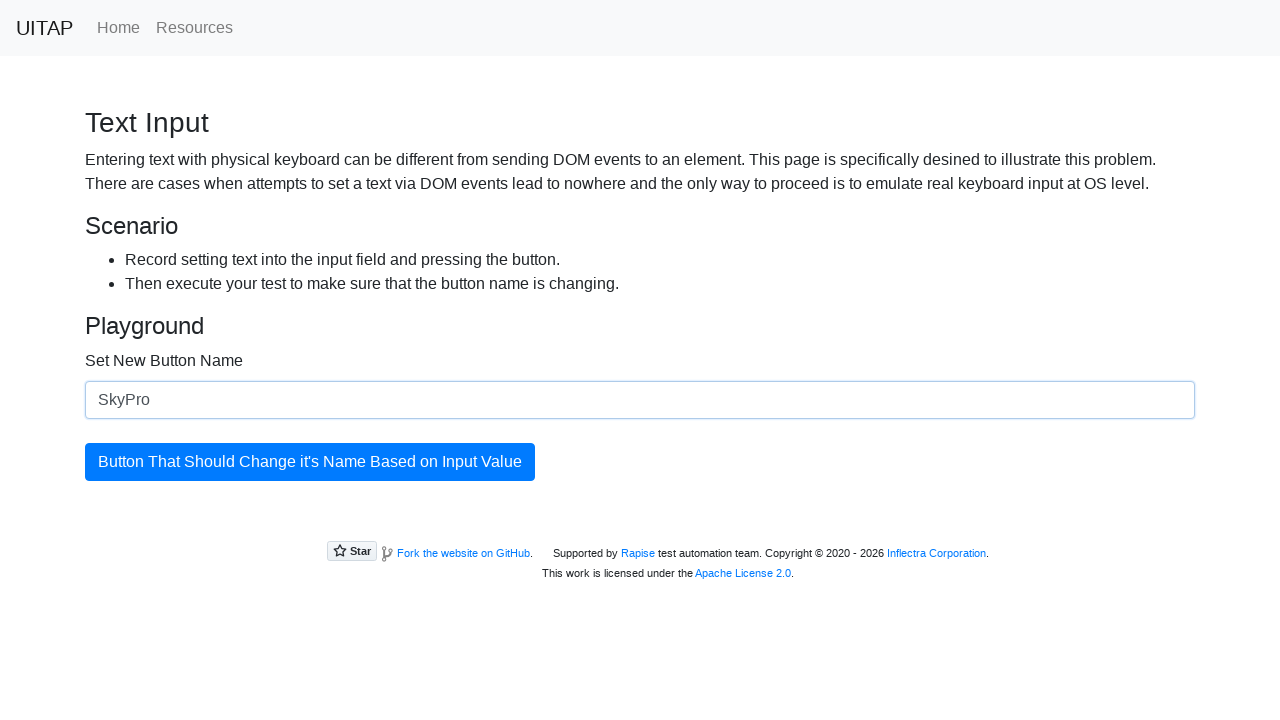

Clicked the button to update its text at (310, 462) on #updatingButton
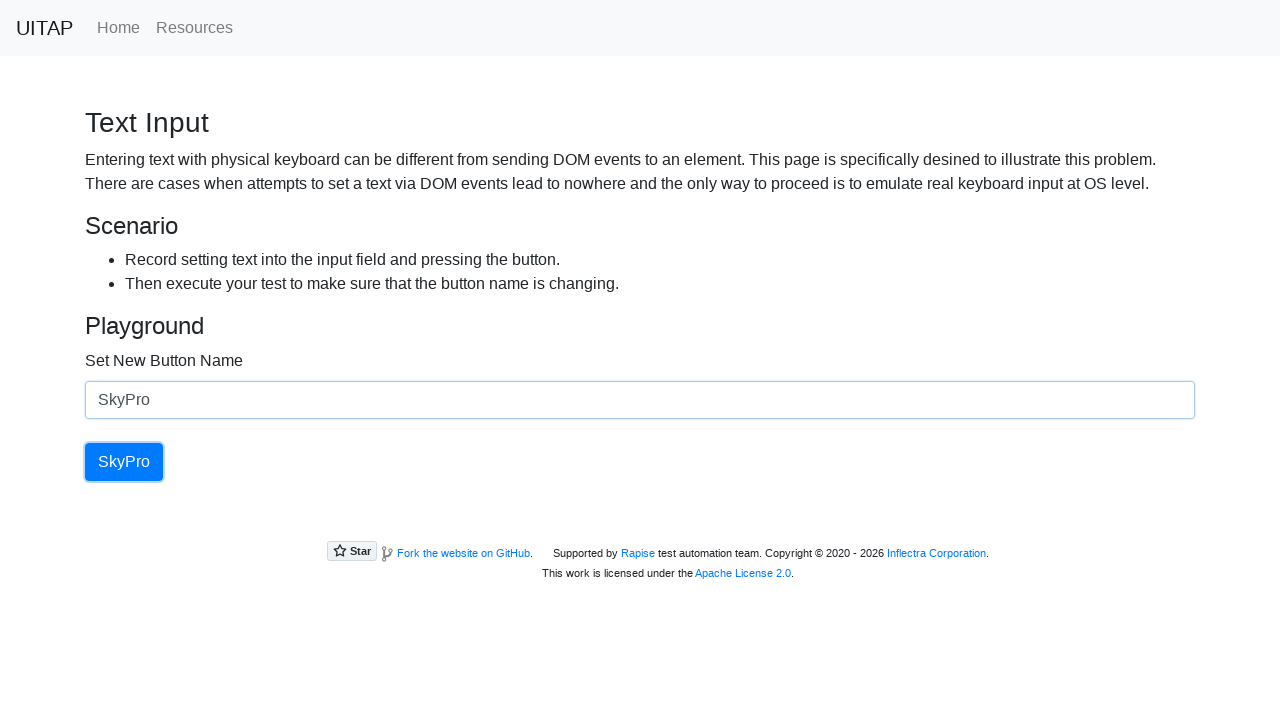

Button text updated to 'SkyPro'
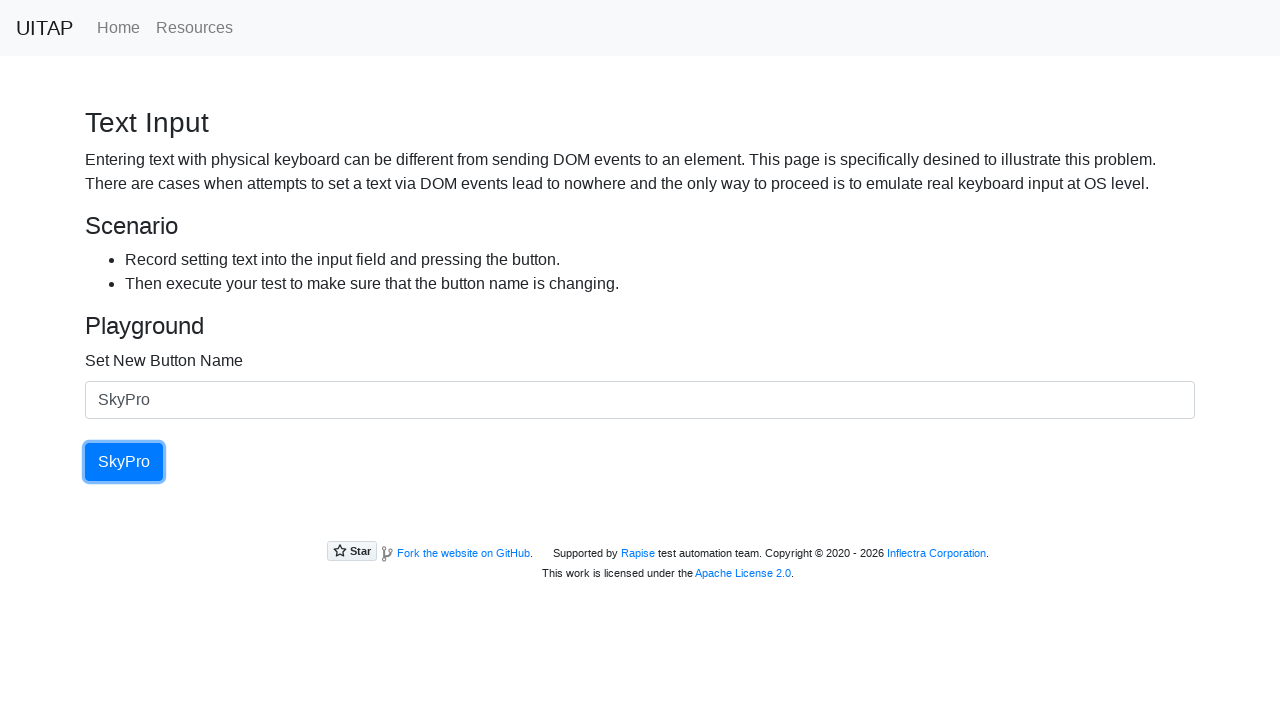

Retrieved button text: 'SkyPro'
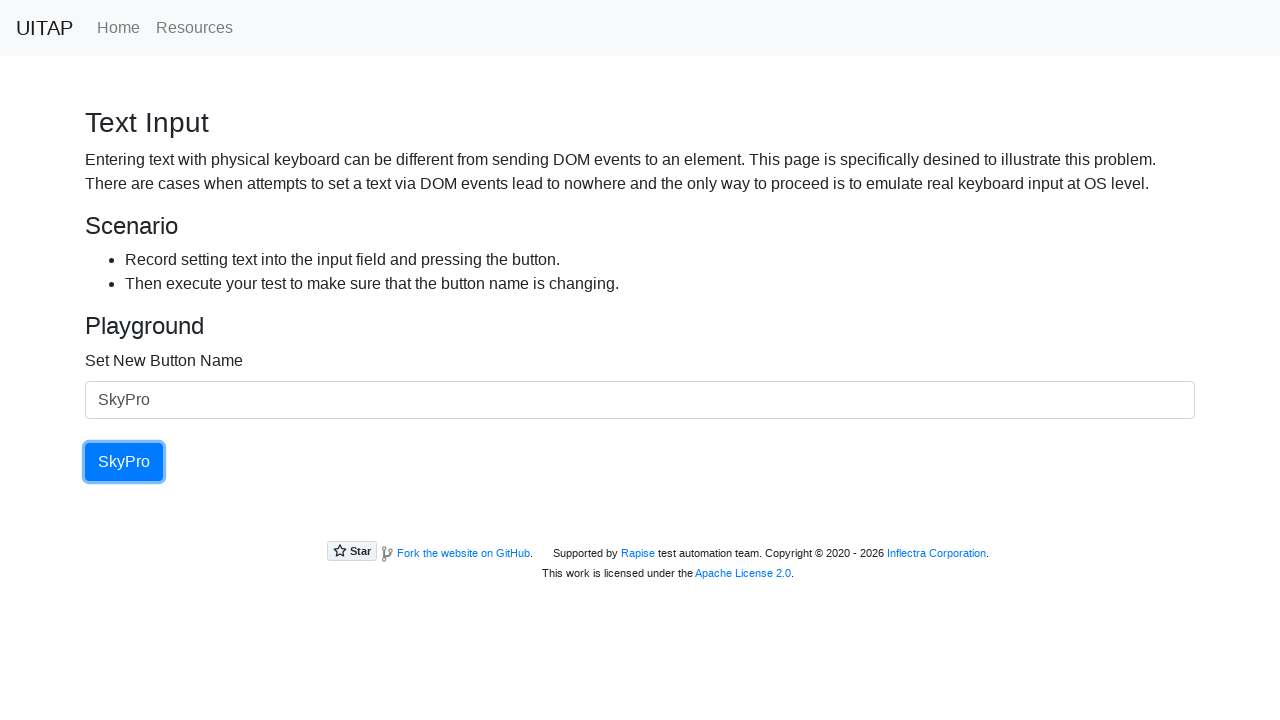

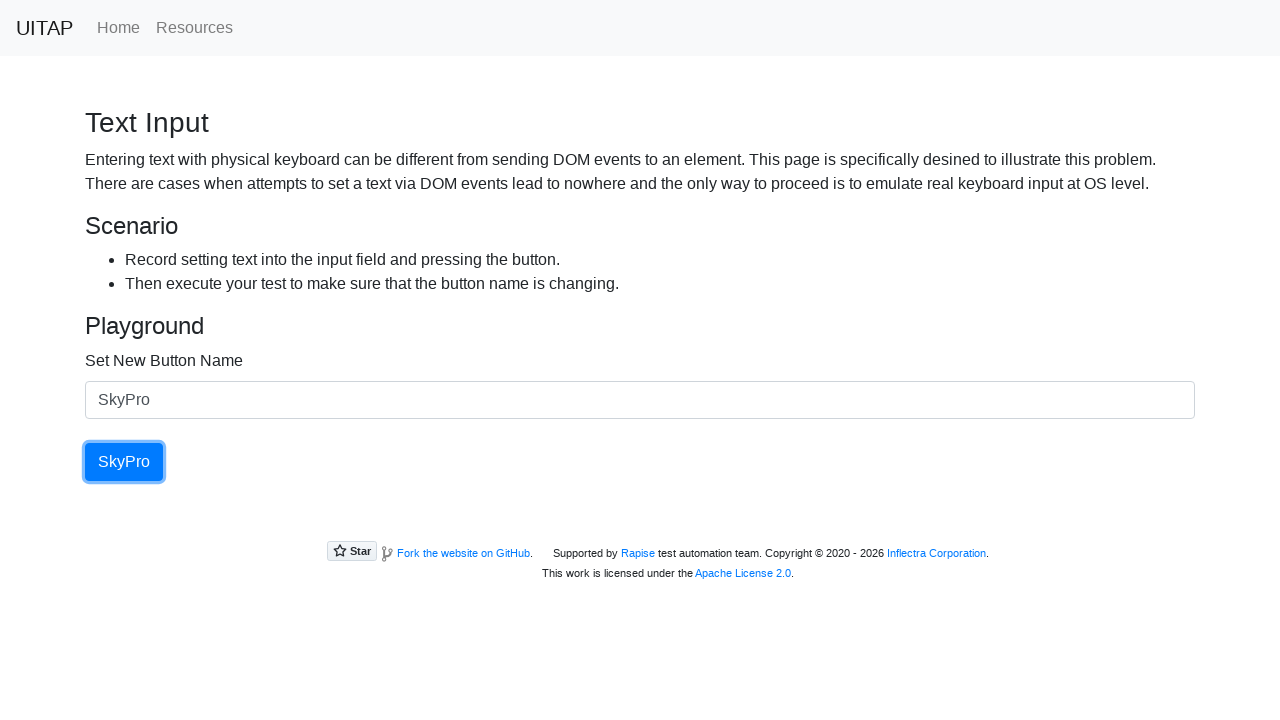